Tests checkbox interaction by checking the selection status of two checkboxes and clicking them if they are not already selected

Starting URL: https://the-internet.herokuapp.com/checkboxes

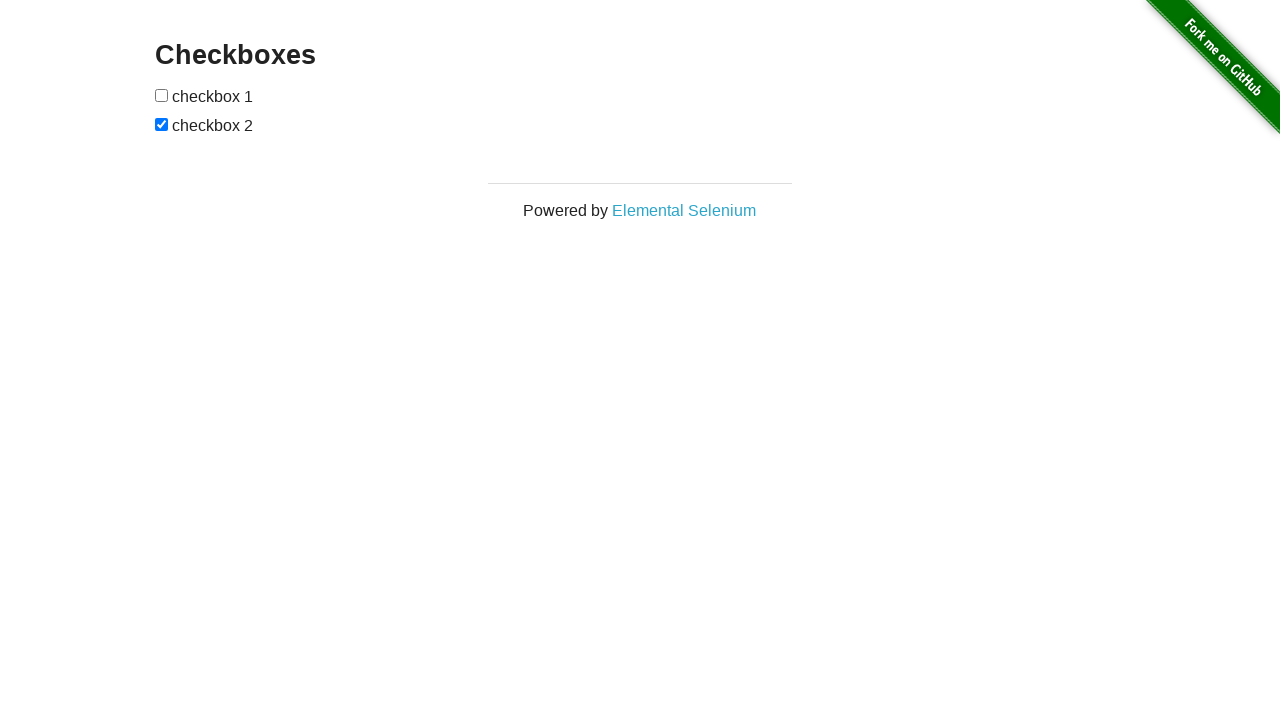

Located first checkbox element
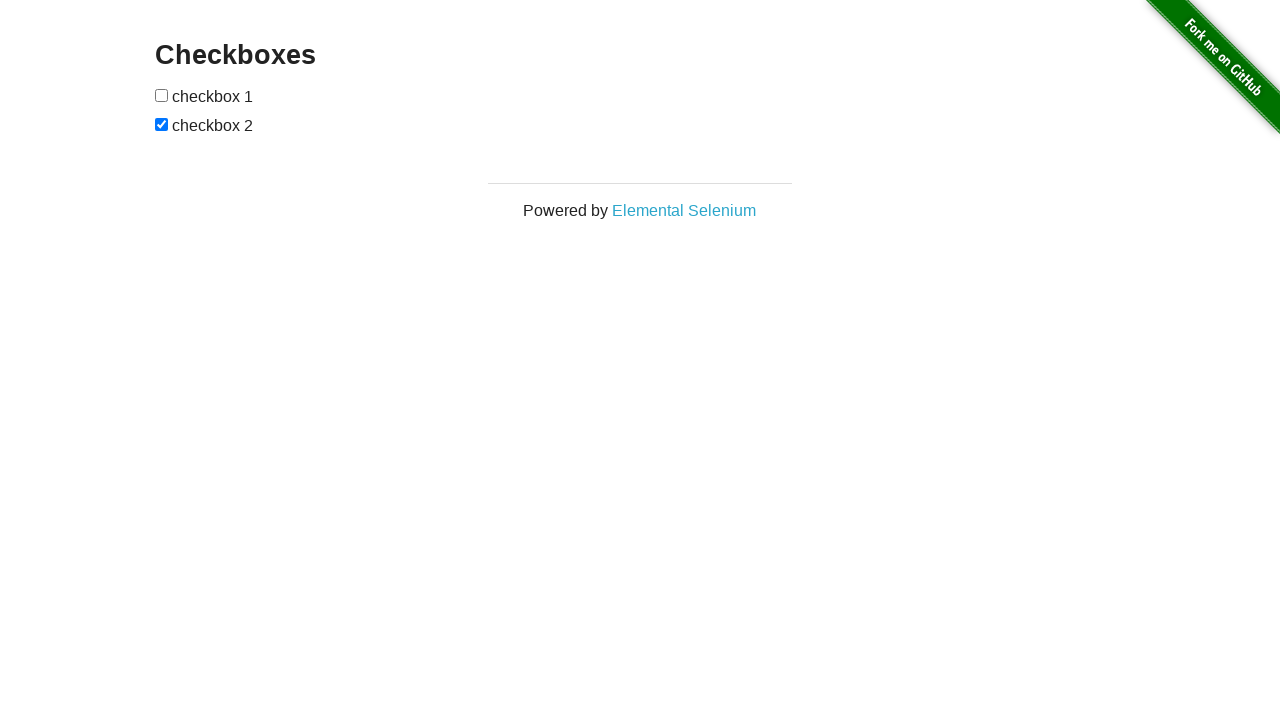

Located second checkbox element
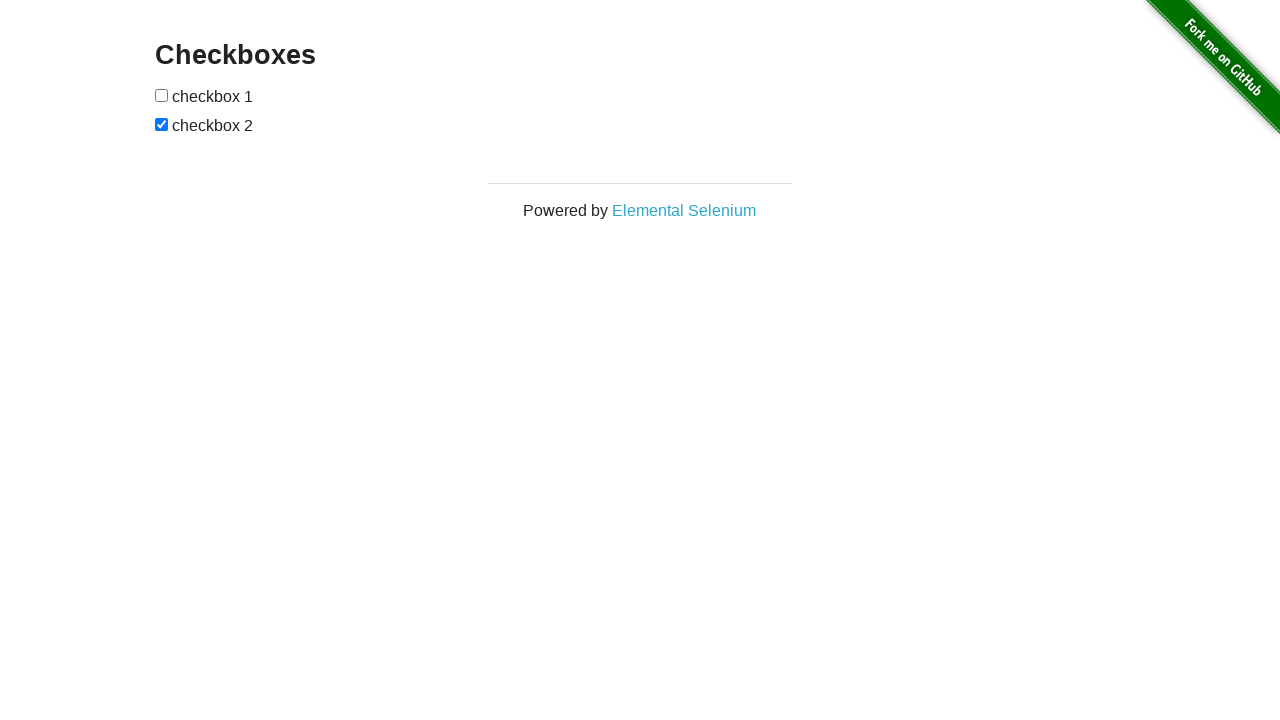

Checked that first checkbox is not selected
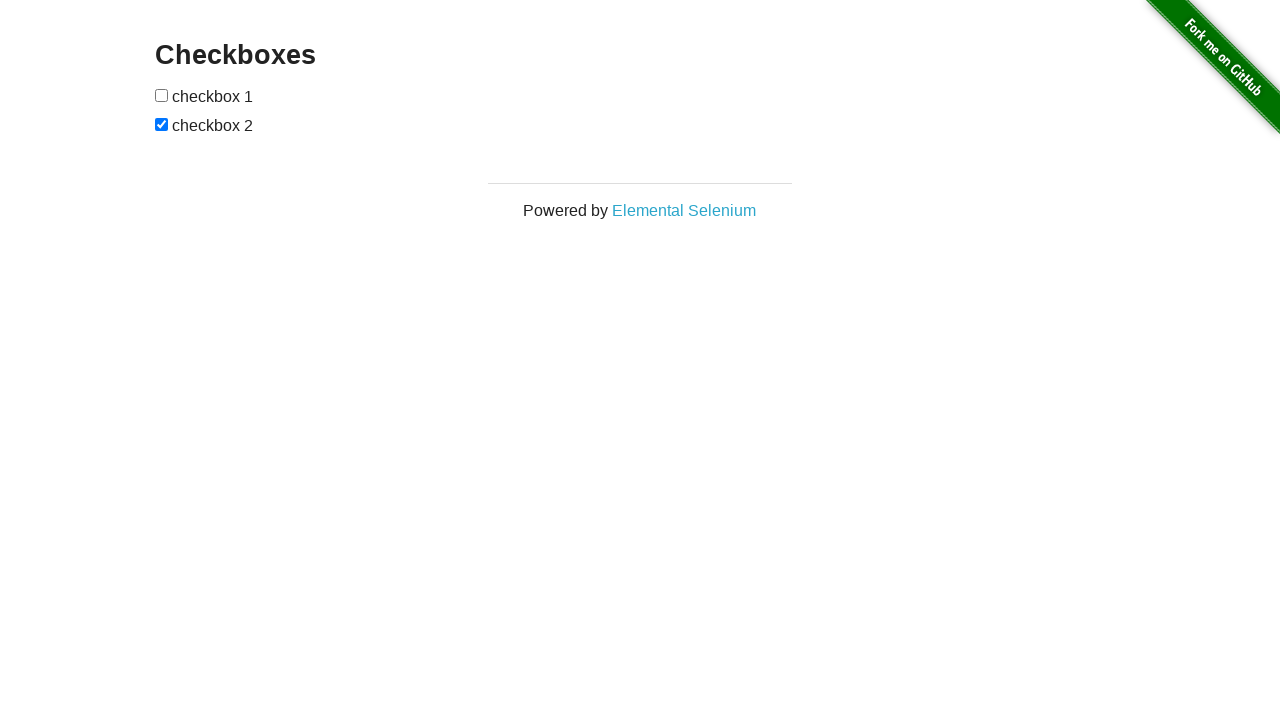

Clicked first checkbox to select it at (162, 95) on xpath=//form[@id='checkboxes']//input[1]
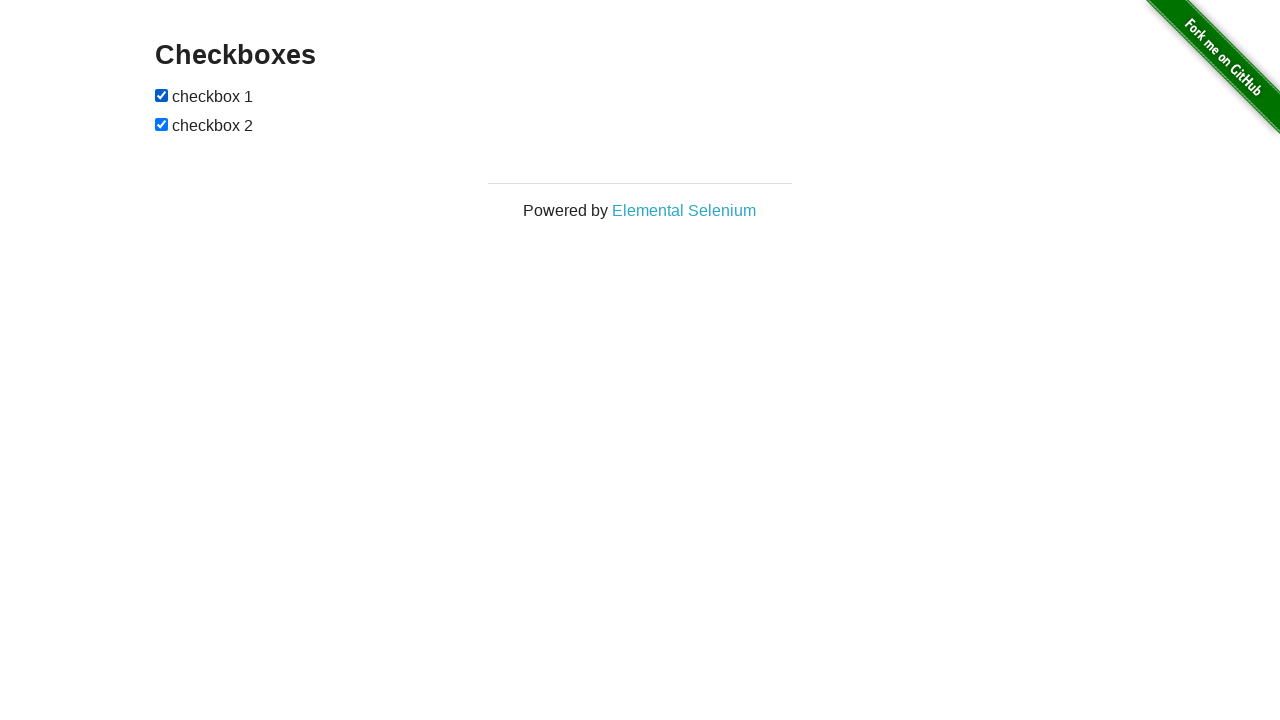

Second checkbox is already selected
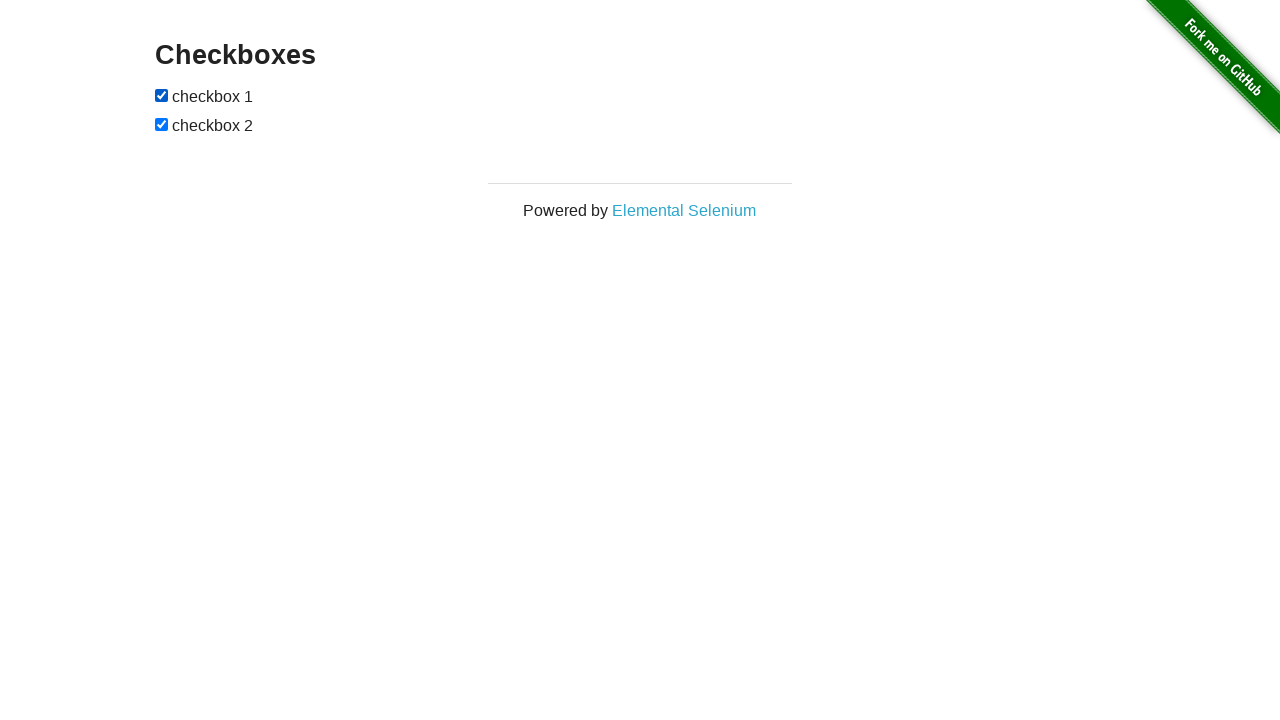

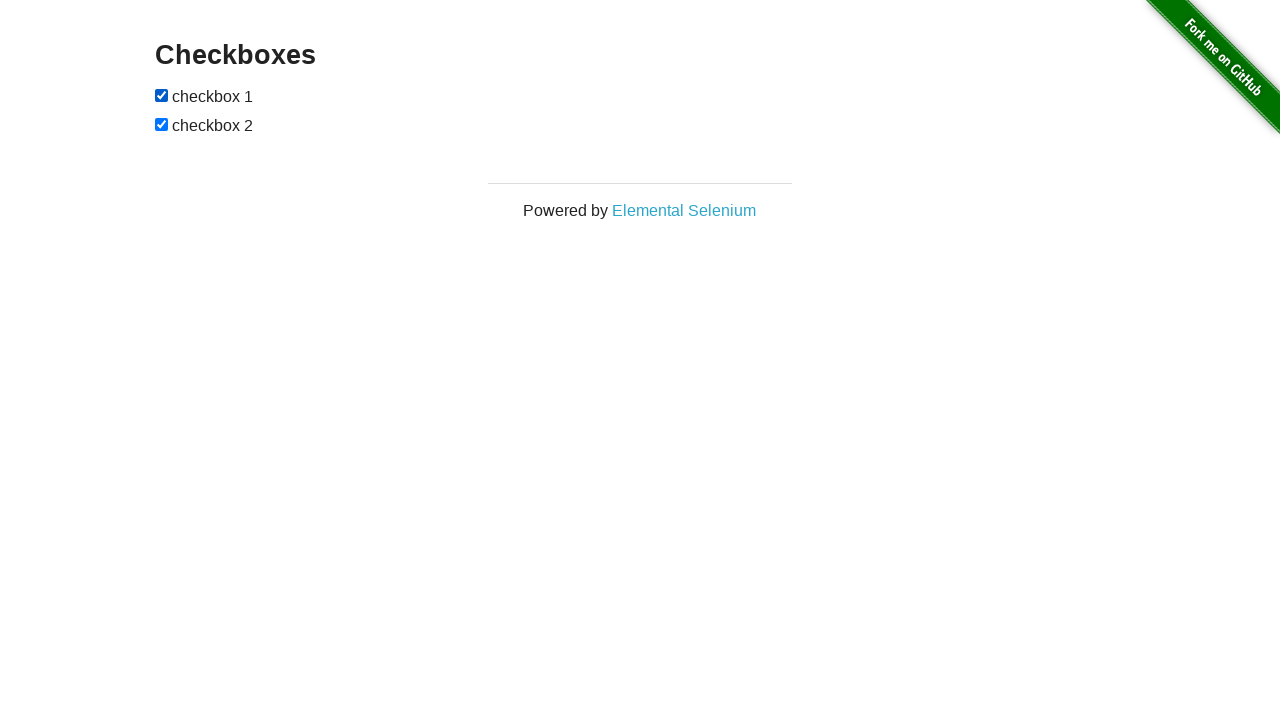